Navigates to ISRO website, finds all footer links and verifies they are present, then attempts to find a non-existent element to demonstrate FindElements behavior

Starting URL: https://www.isro.gov.in/

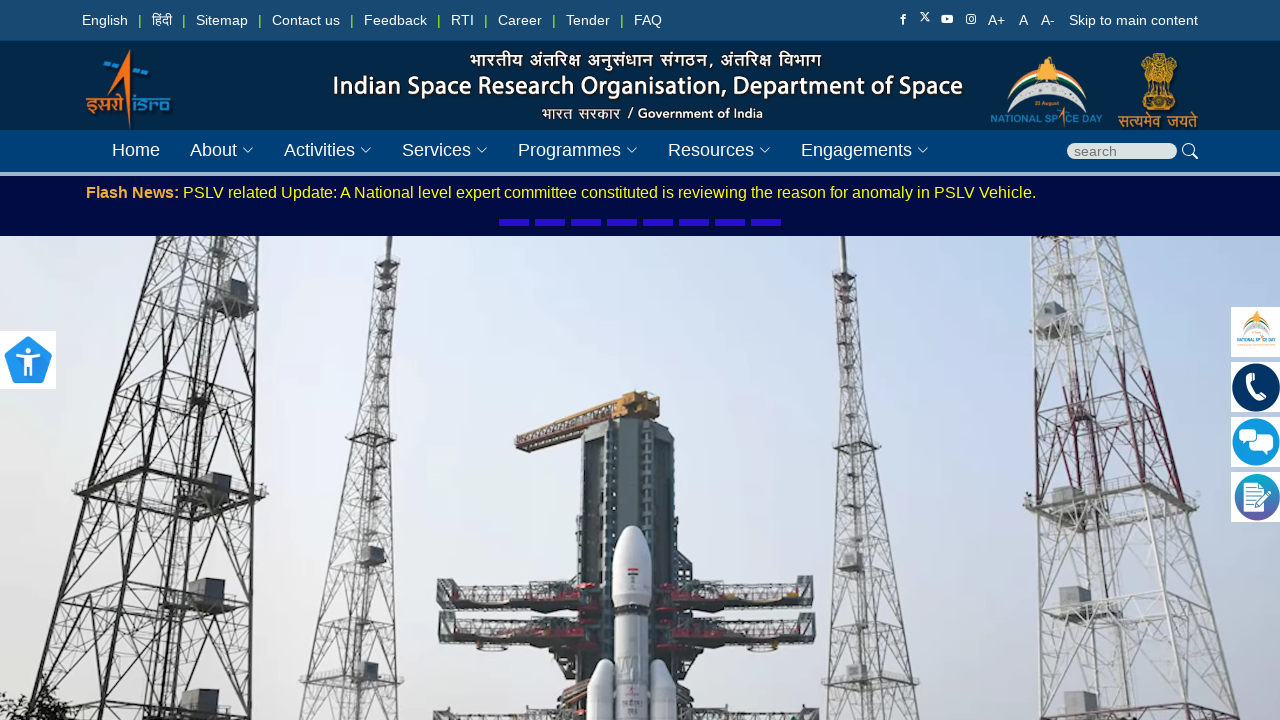

Waited for footer element to load
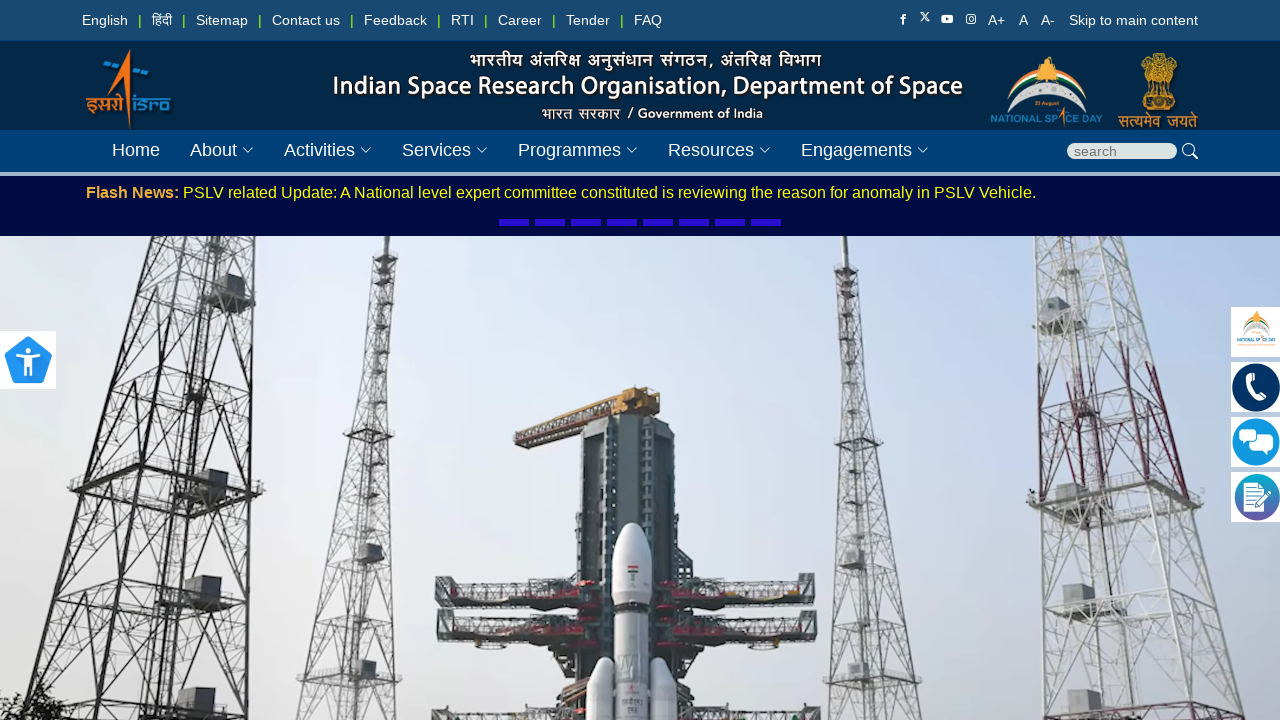

Found all footer links in div.footer-top
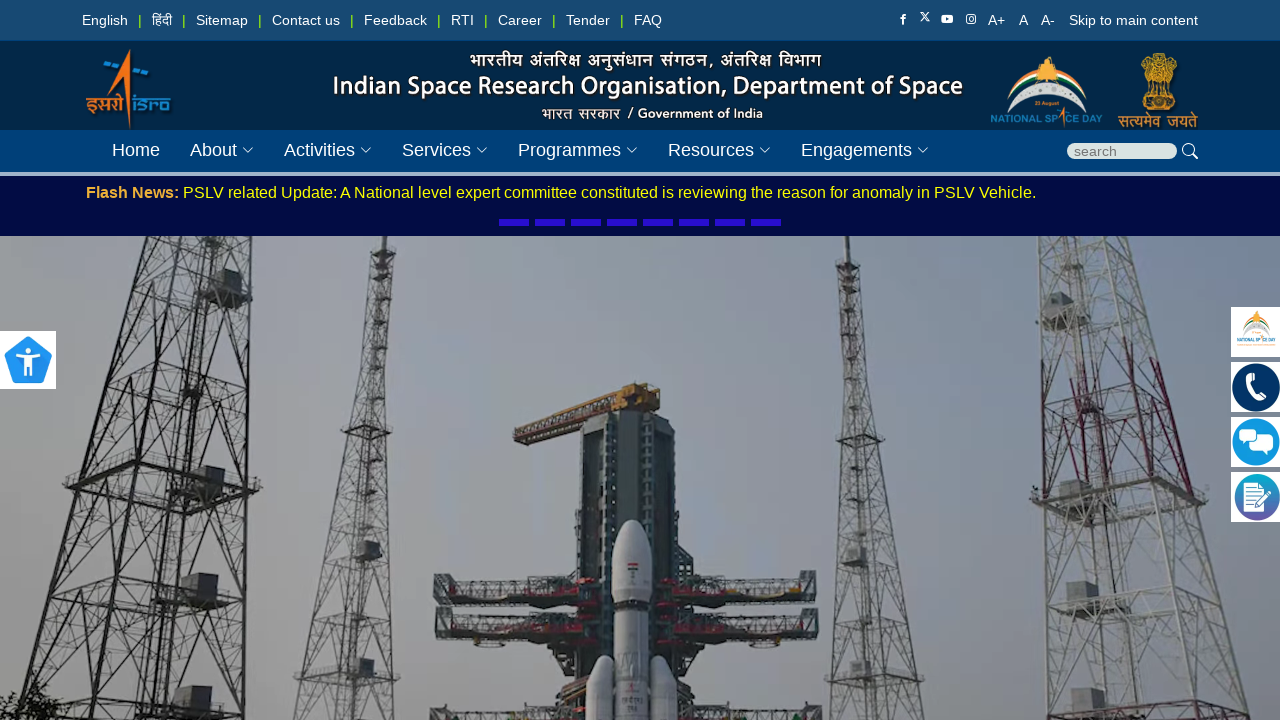

Counted 23 footer links
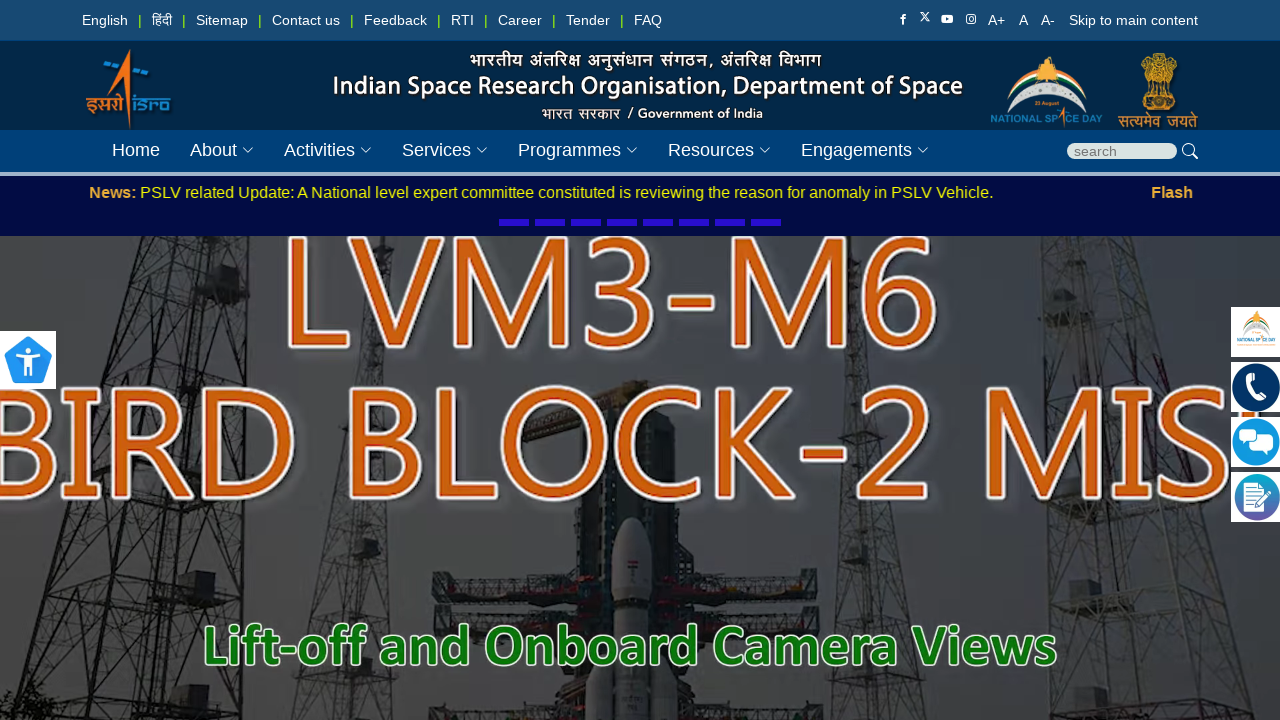

Retrieved text content from footer link: RTI
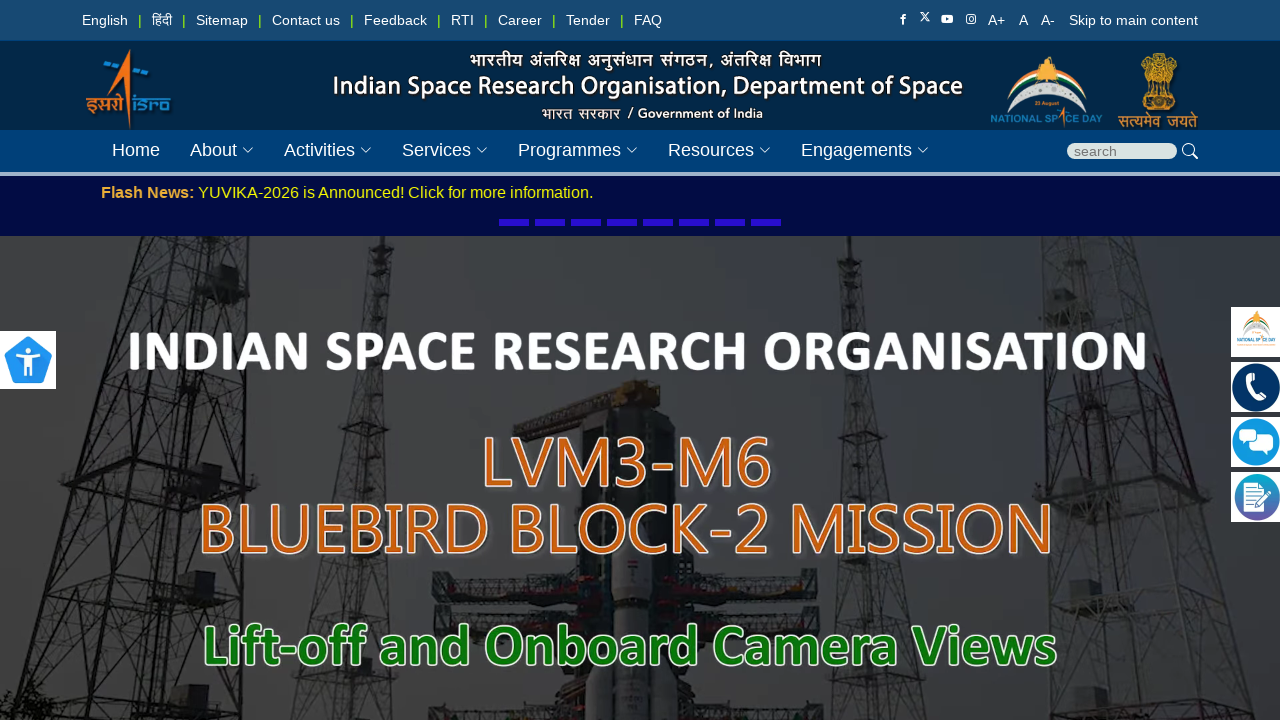

Retrieved text content from footer link: Feedback
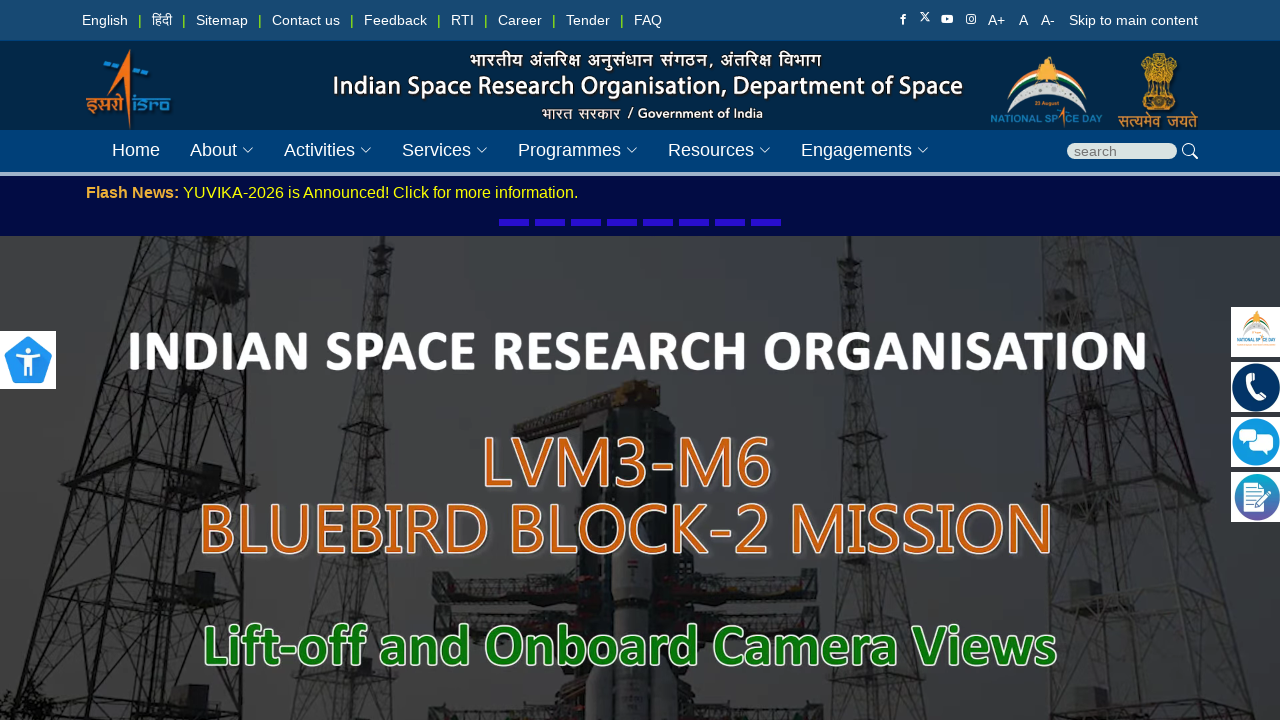

Retrieved text content from footer link: Contact us
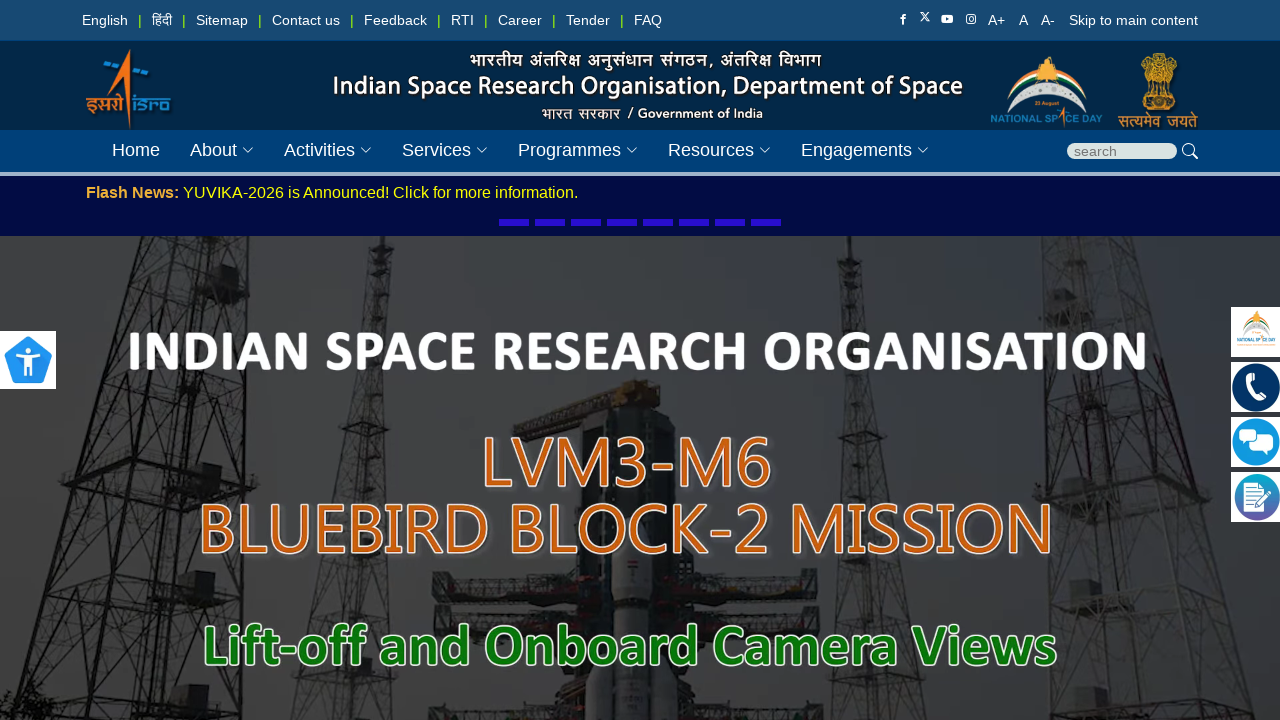

Retrieved text content from footer link: FAQ
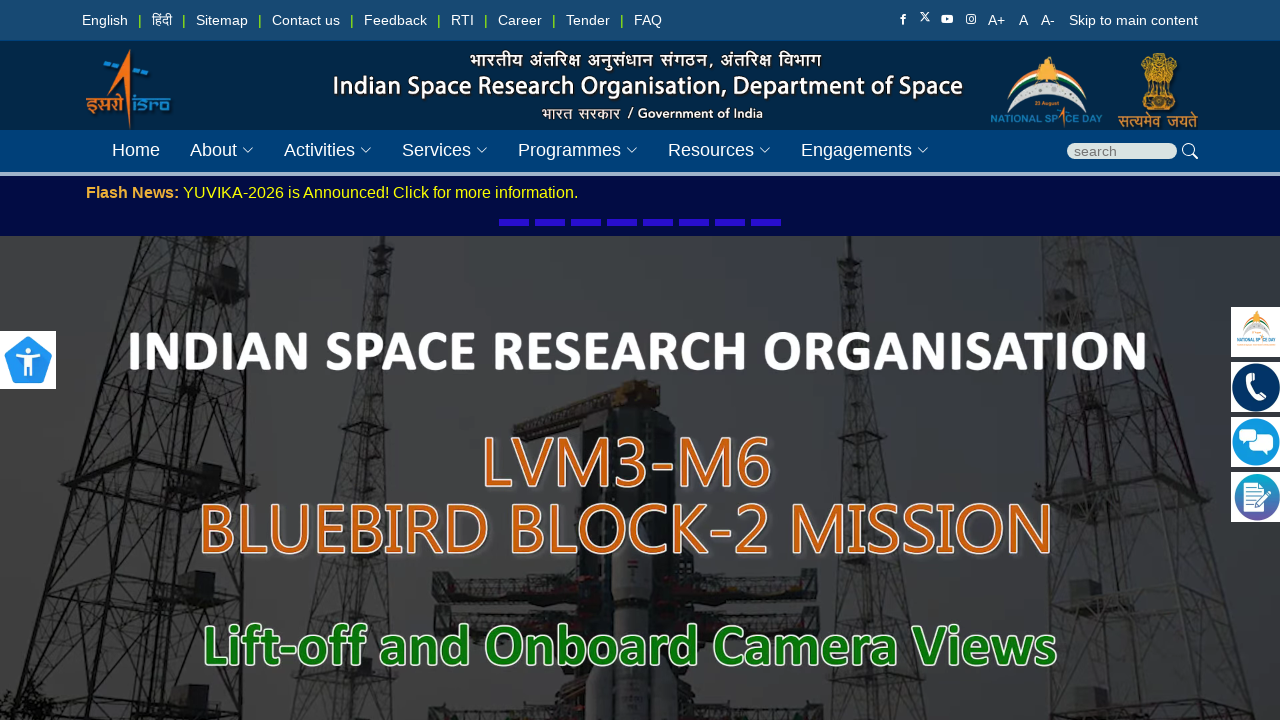

Retrieved text content from footer link: Website Policy
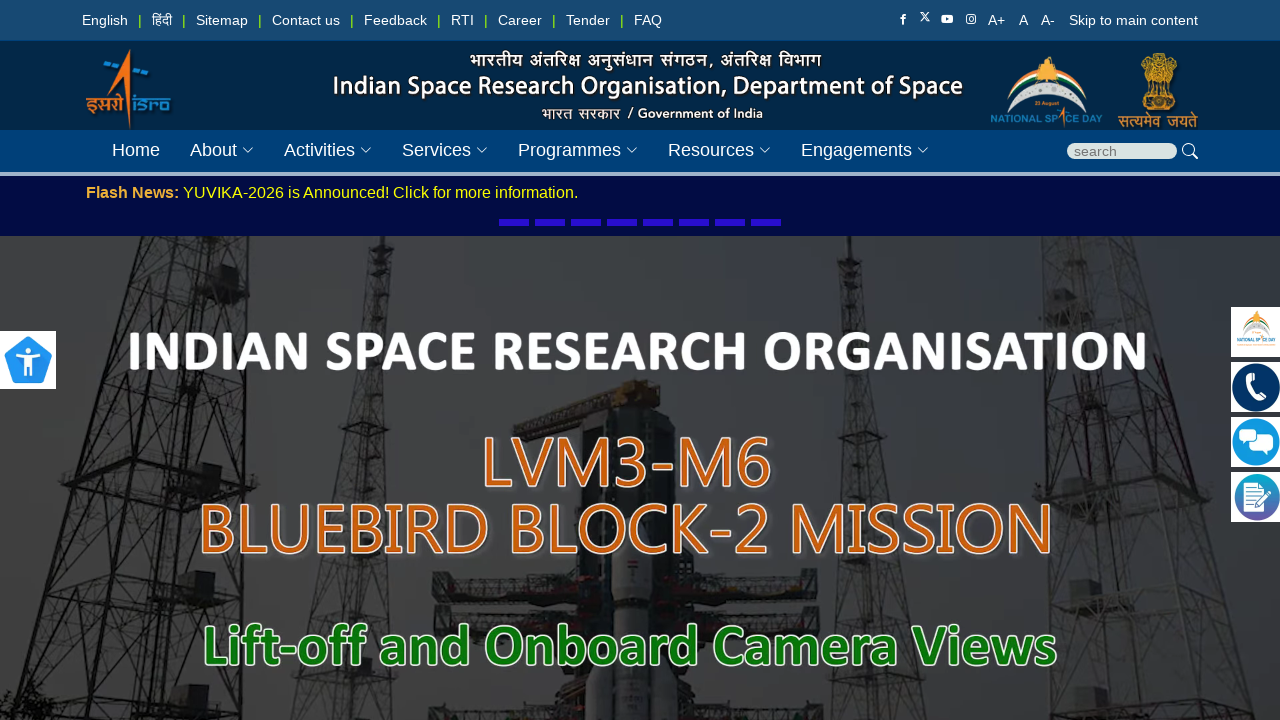

Retrieved text content from footer link: Copyright Policy
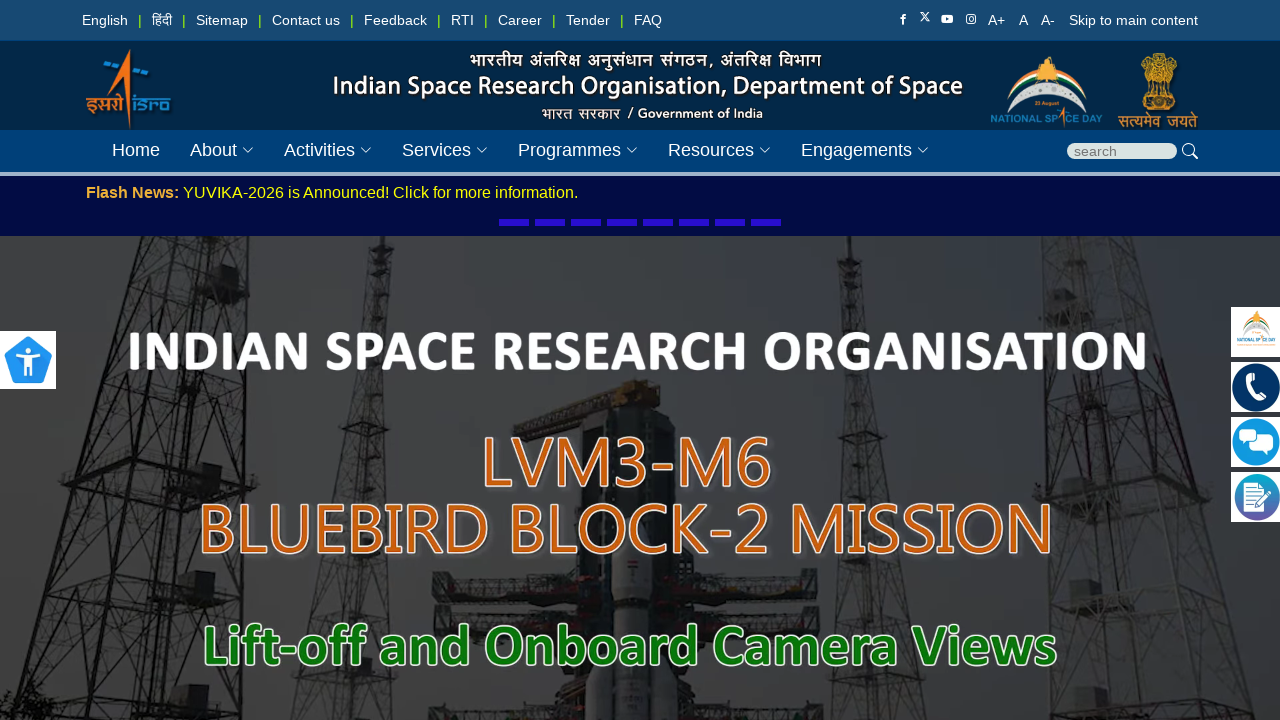

Retrieved text content from footer link: NM2.0 & NSpD2025 Programme Schedule
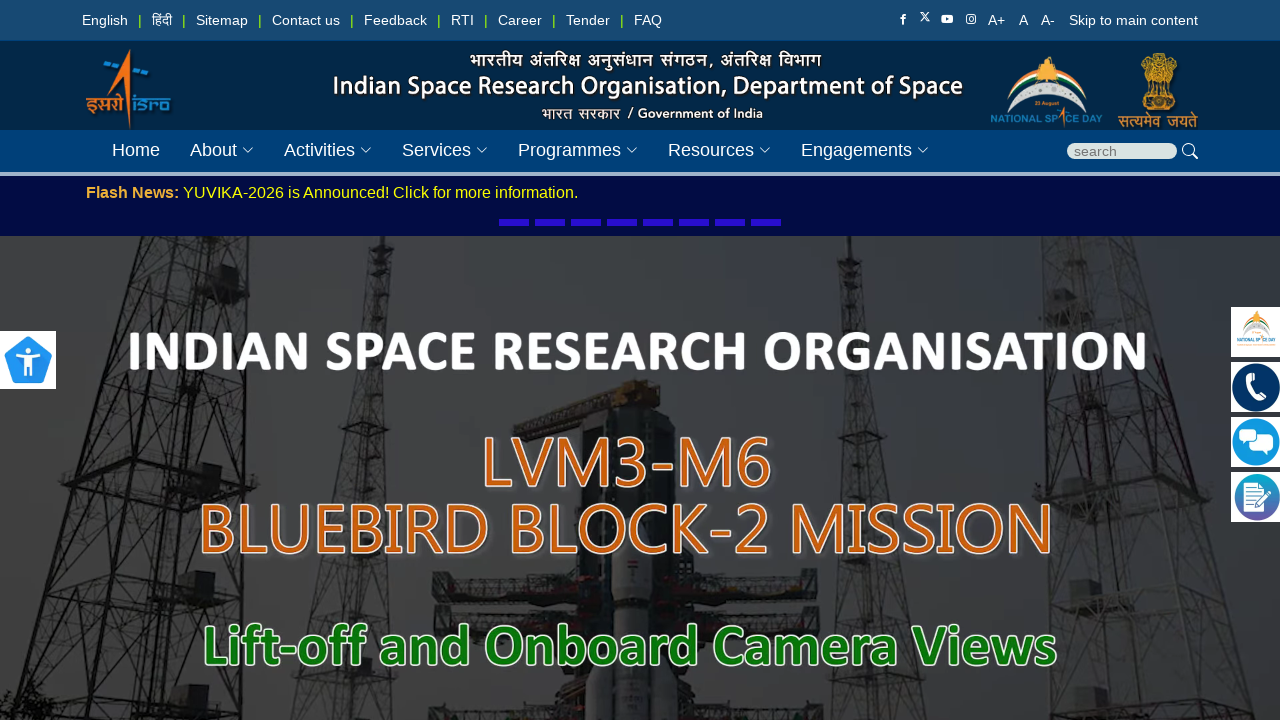

Retrieved text content from footer link: Hyper Linking Policy
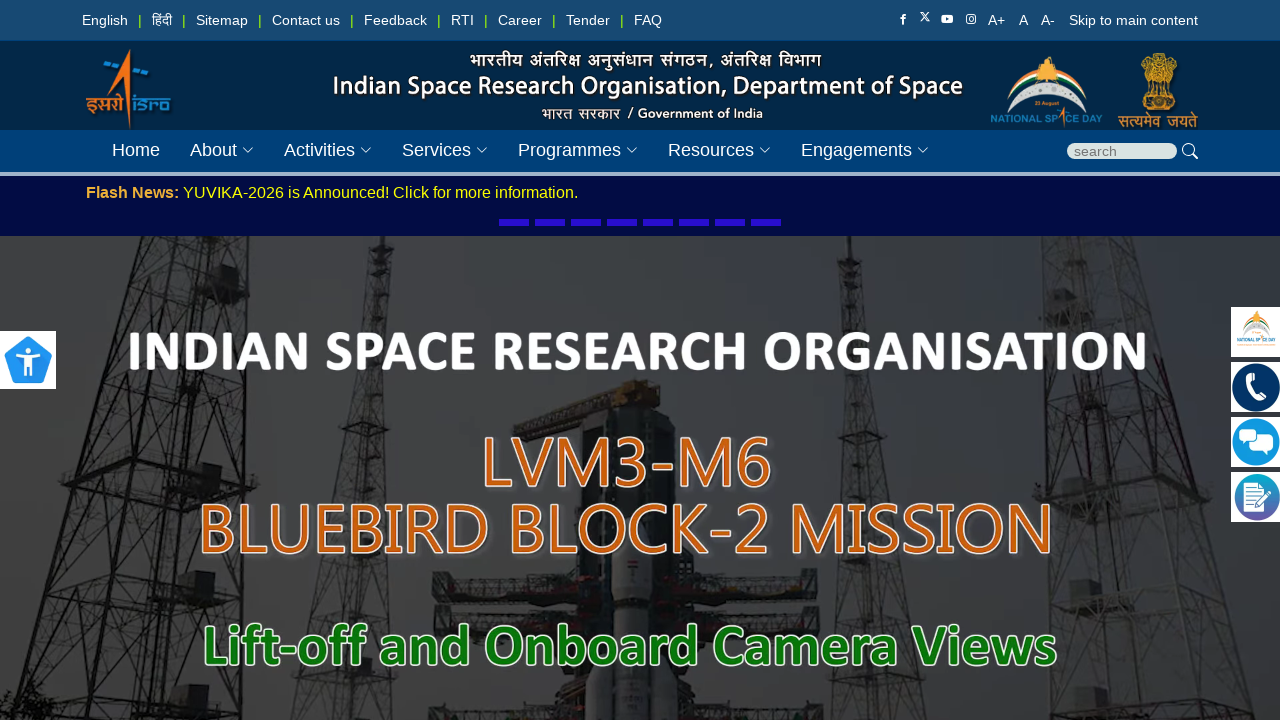

Retrieved text content from footer link: Terms of Use
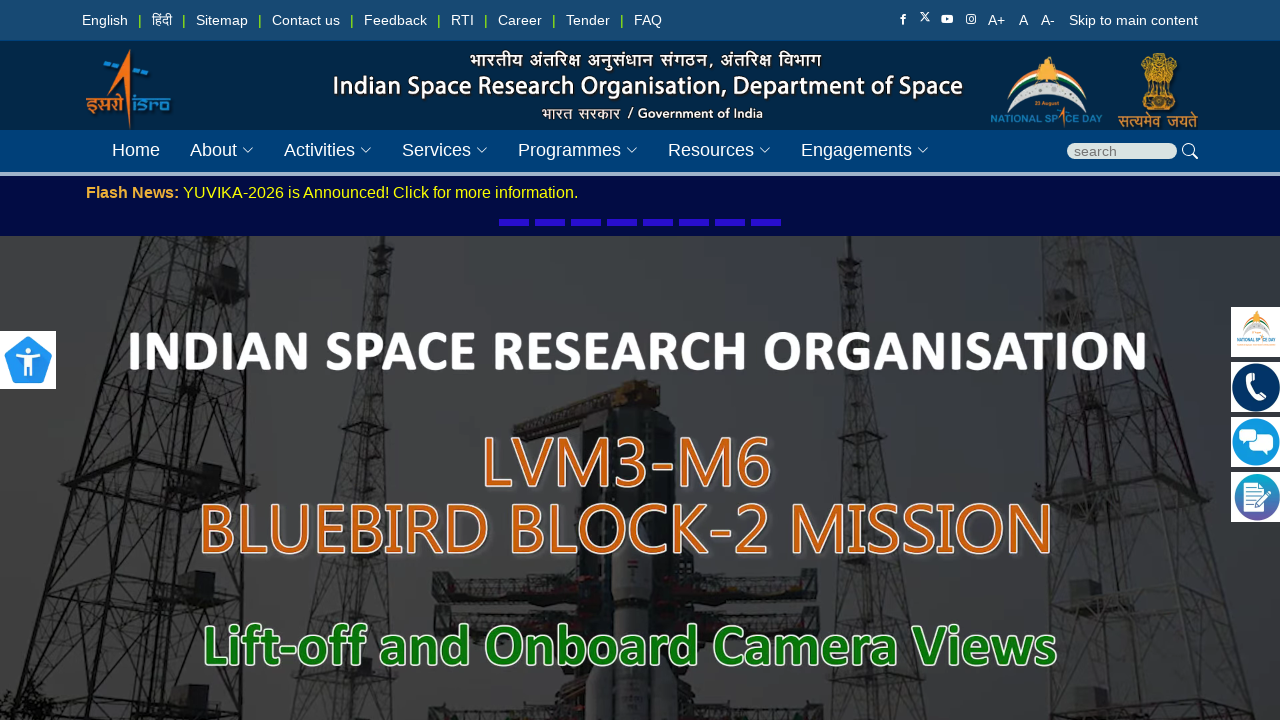

Retrieved text content from footer link: Archives
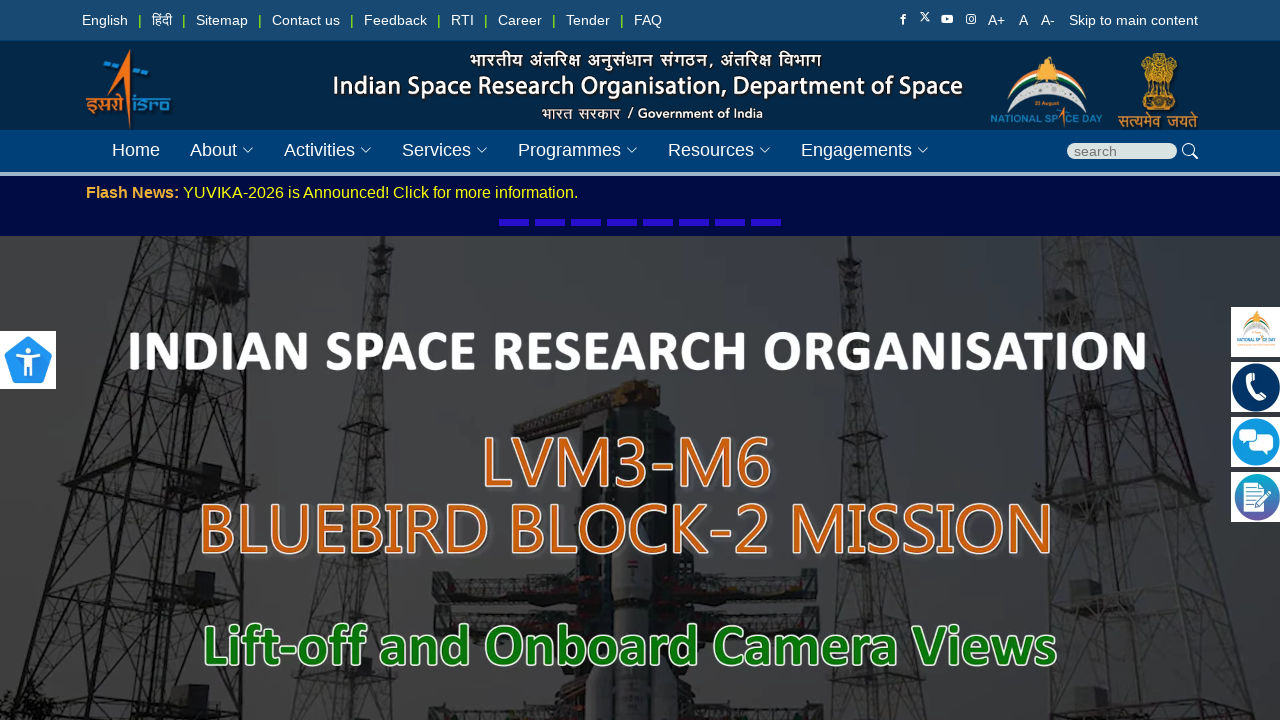

Retrieved text content from footer link: Web Information Manager
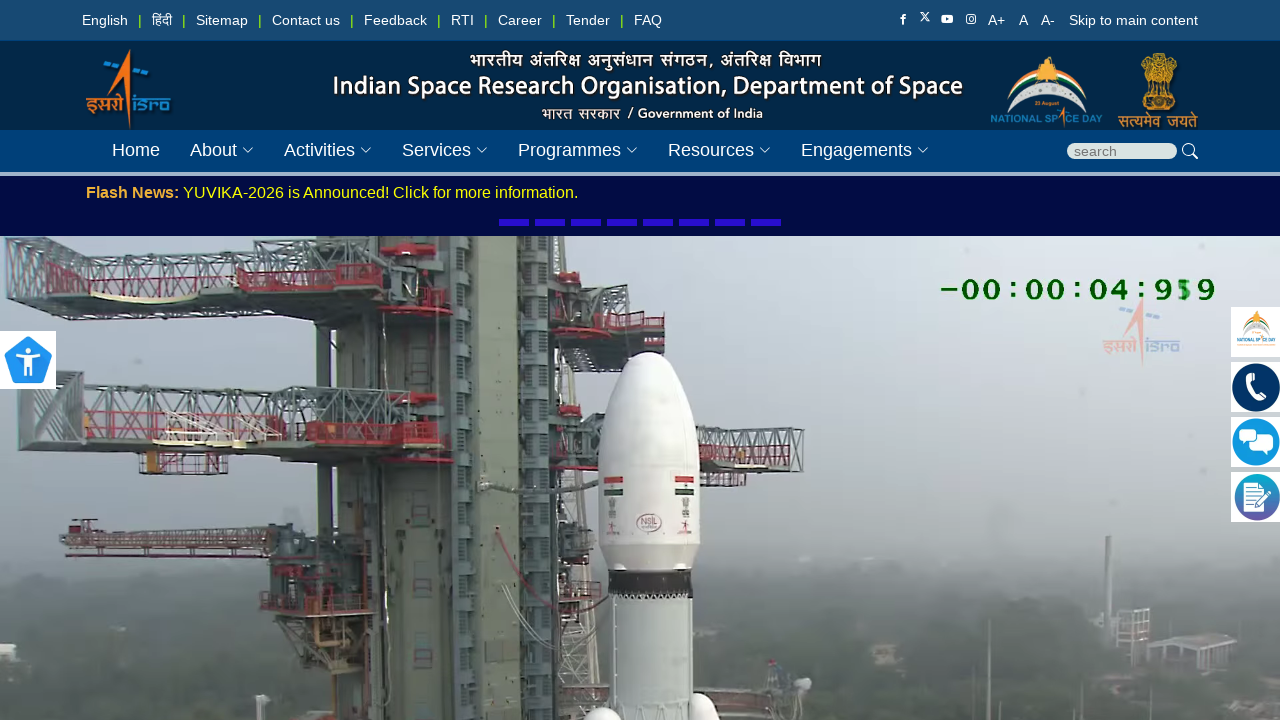

Retrieved text content from footer link: Space Policy
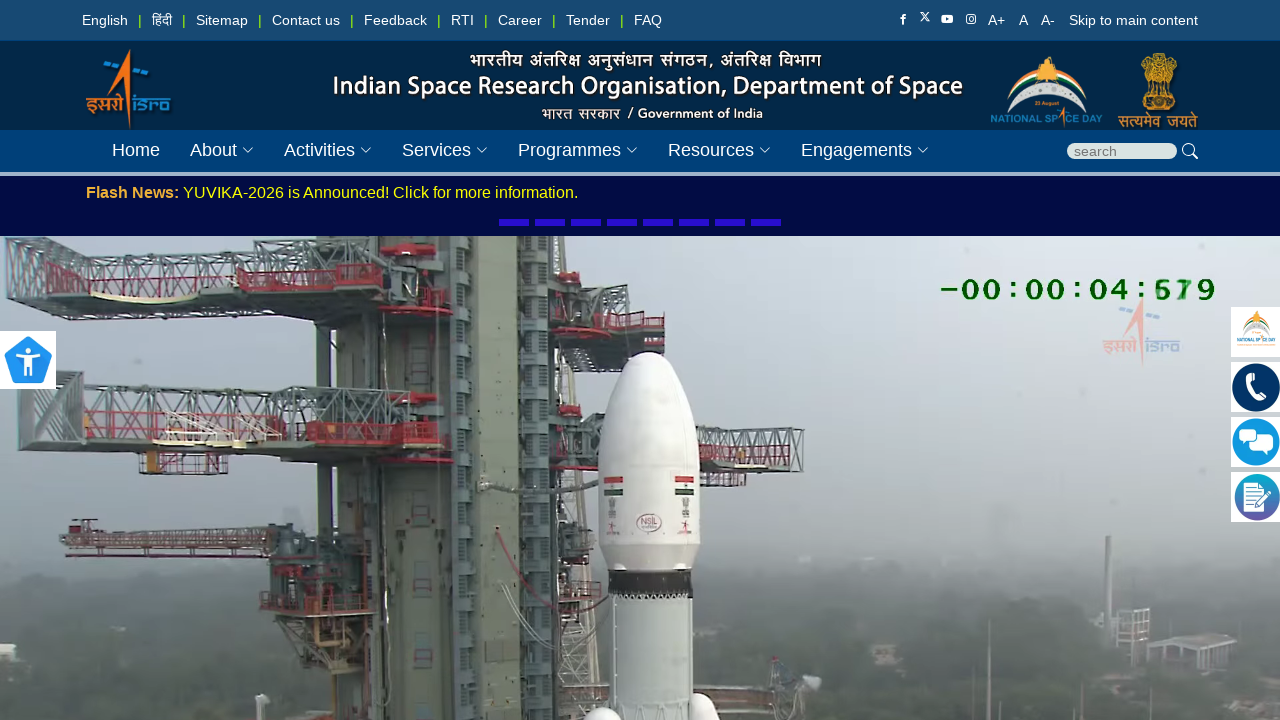

Retrieved text content from footer link: Parliament Questions
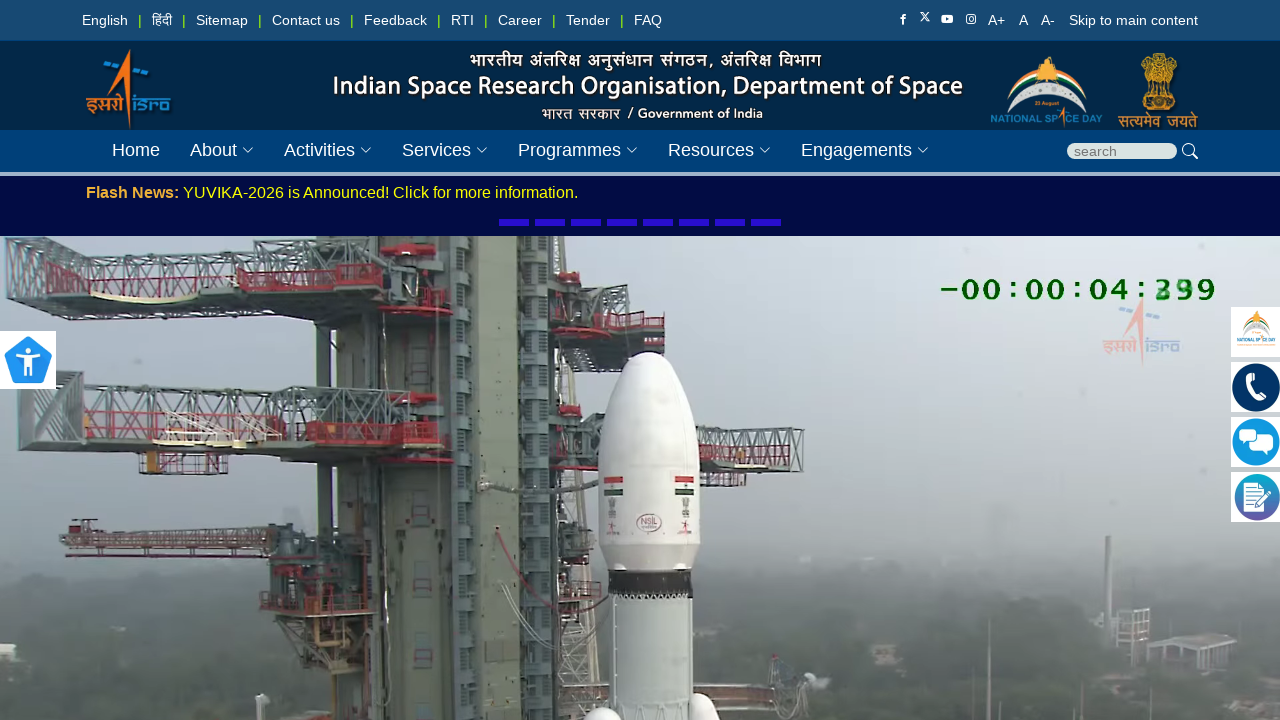

Retrieved text content from footer link: PIB
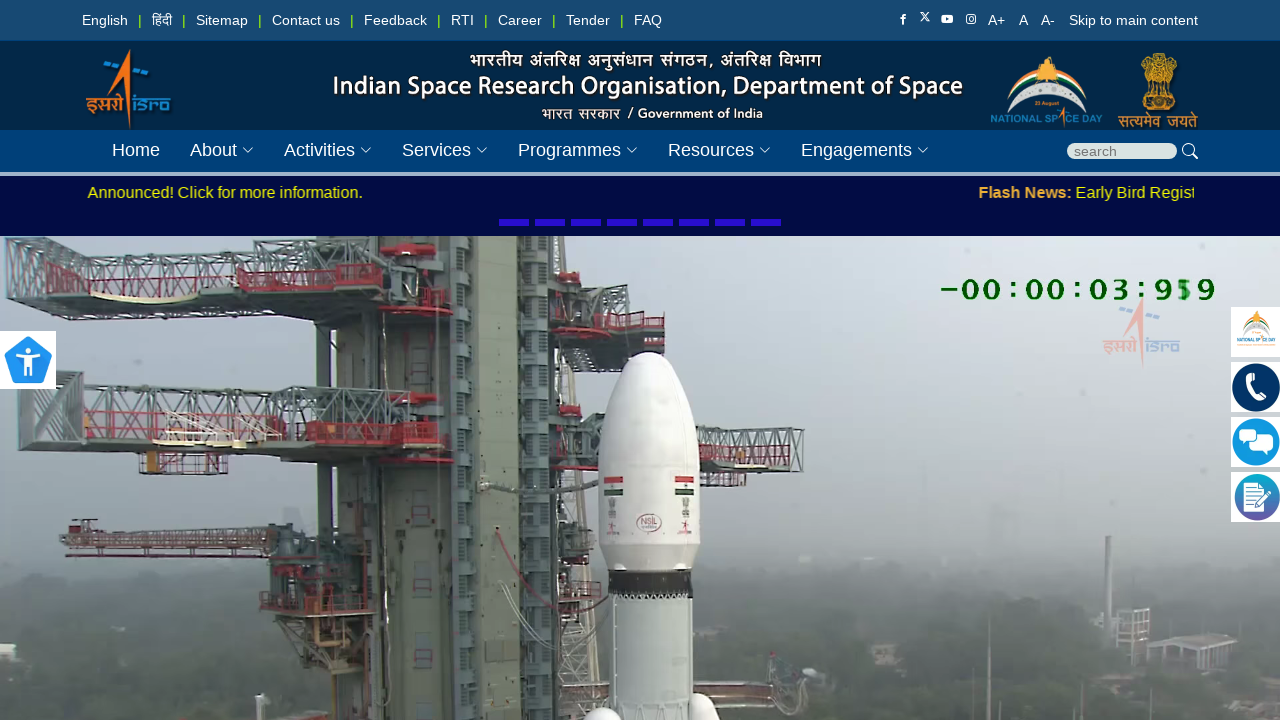

Retrieved text content from footer link: e-Saral Hindi Vakyakosh
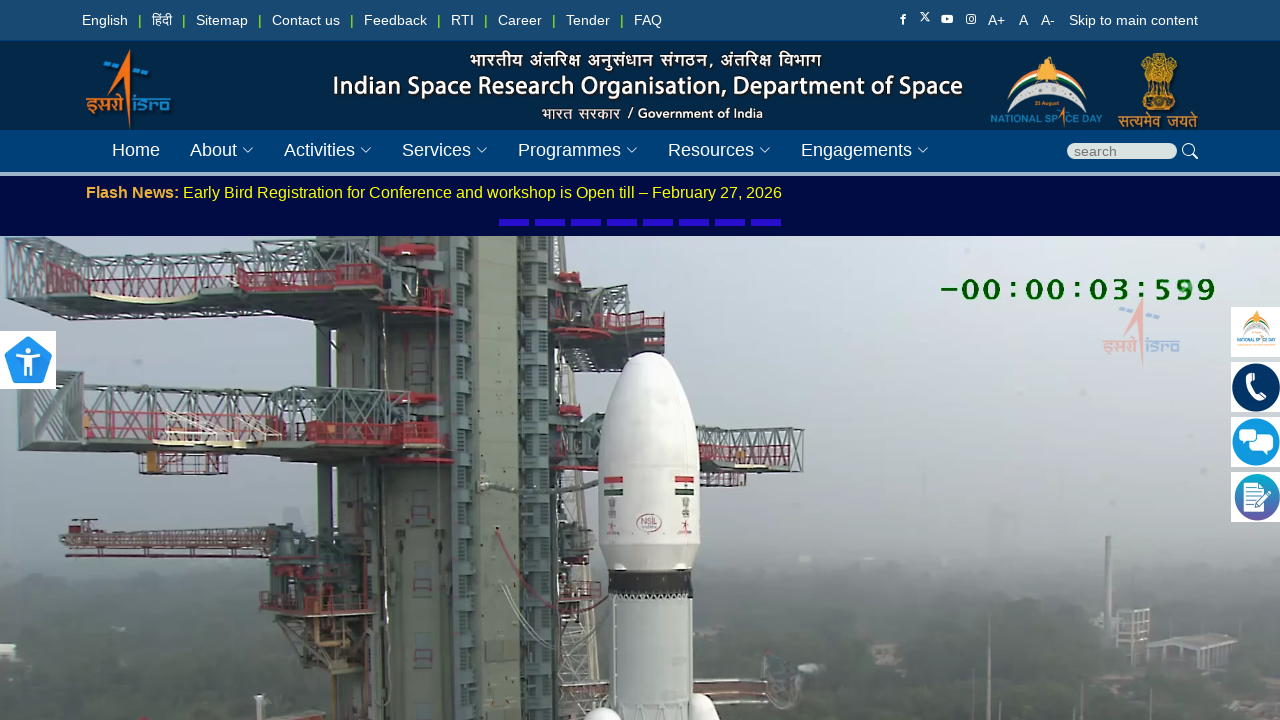

Retrieved text content from footer link: Related links
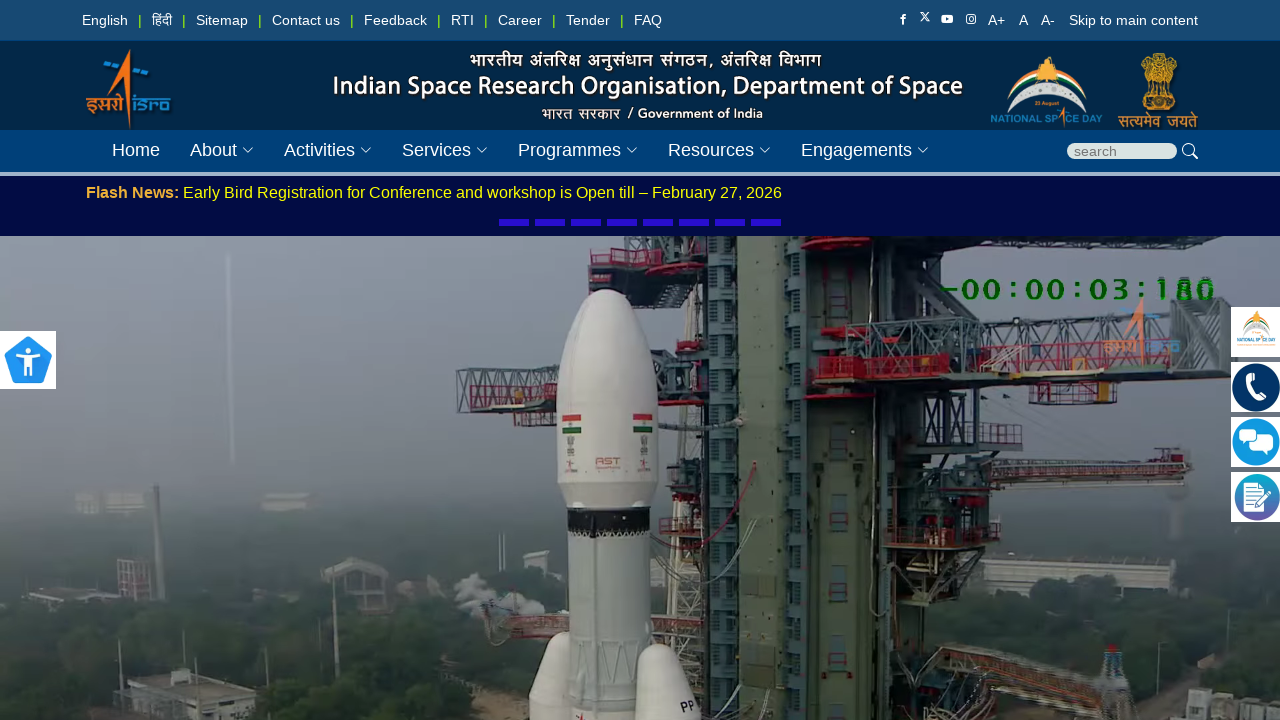

Retrieved text content from footer link: Check Your 7th CPC Pension Revision Status
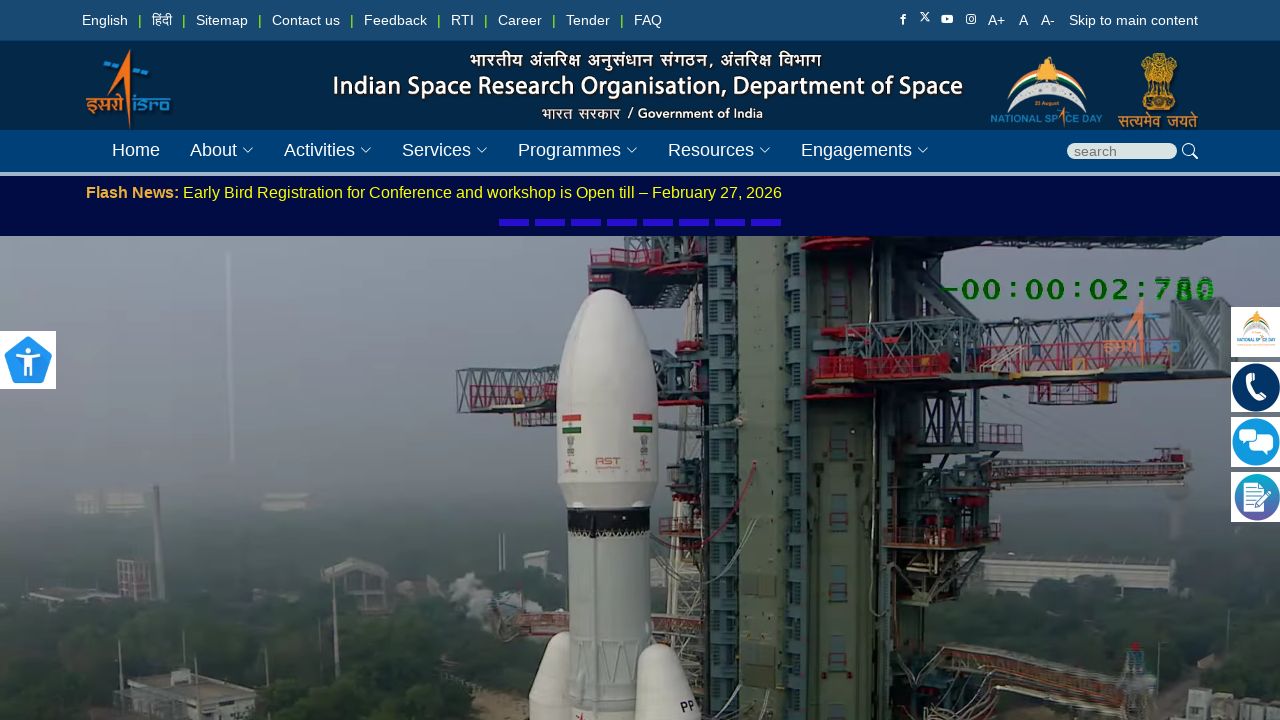

Retrieved text content from footer link: Pensioners' Portal
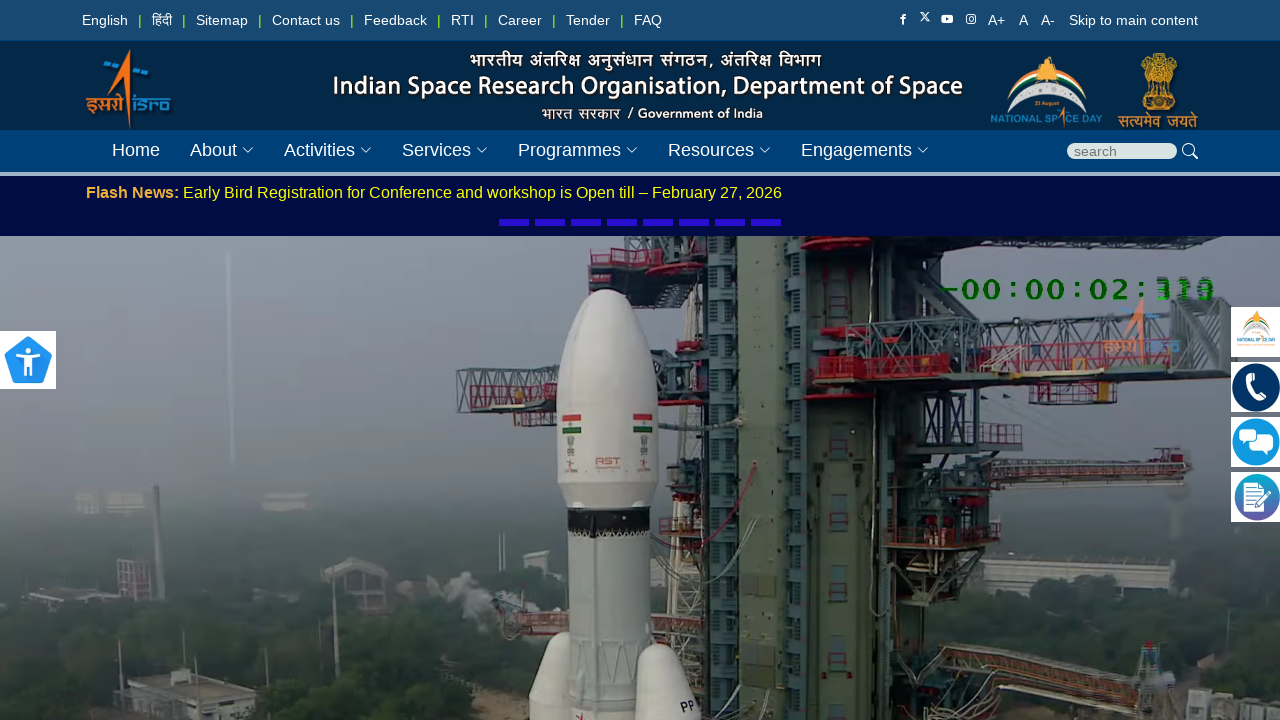

Retrieved text content from footer link: Site Map
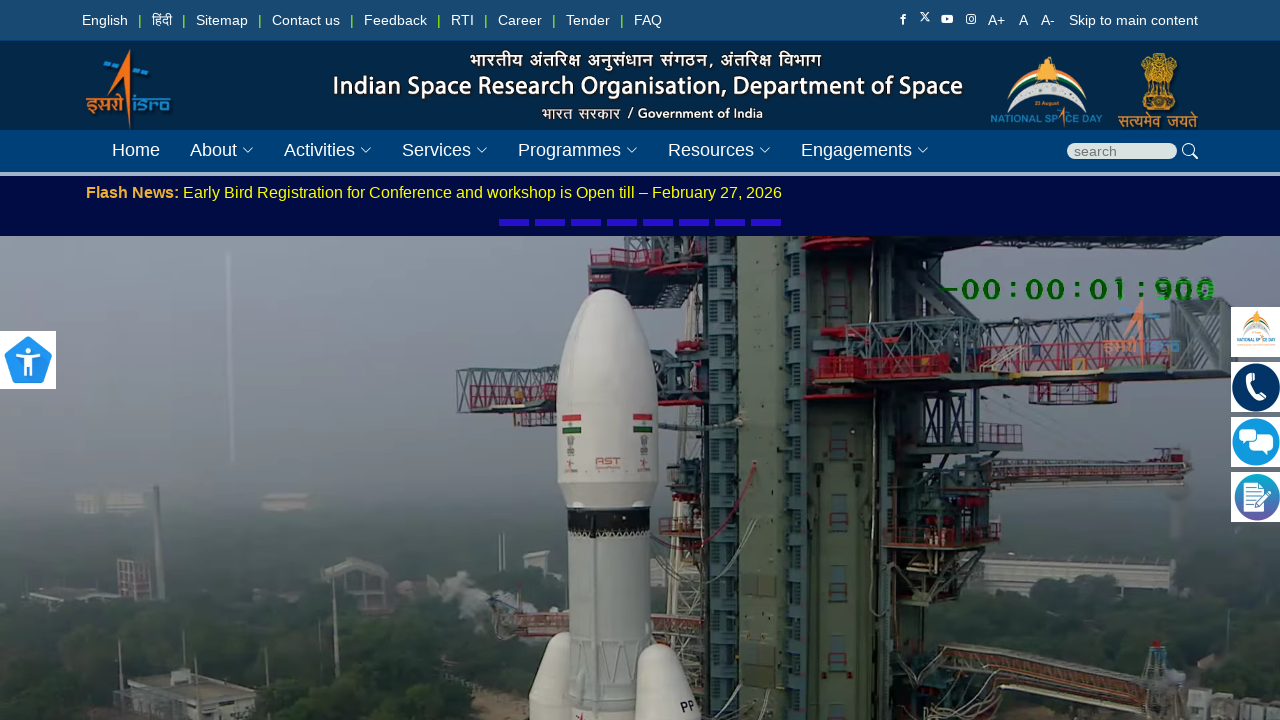

Retrieved text content from footer link: Help
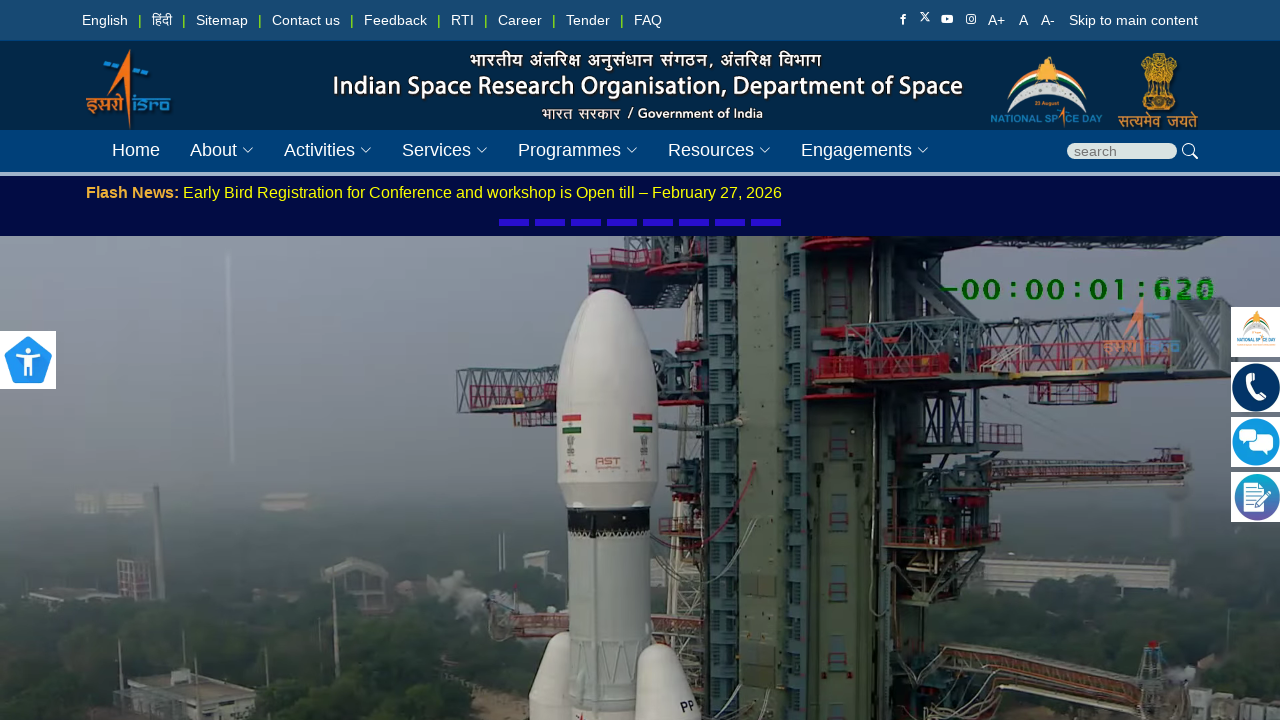

Retrieved text content from footer link: (empty)
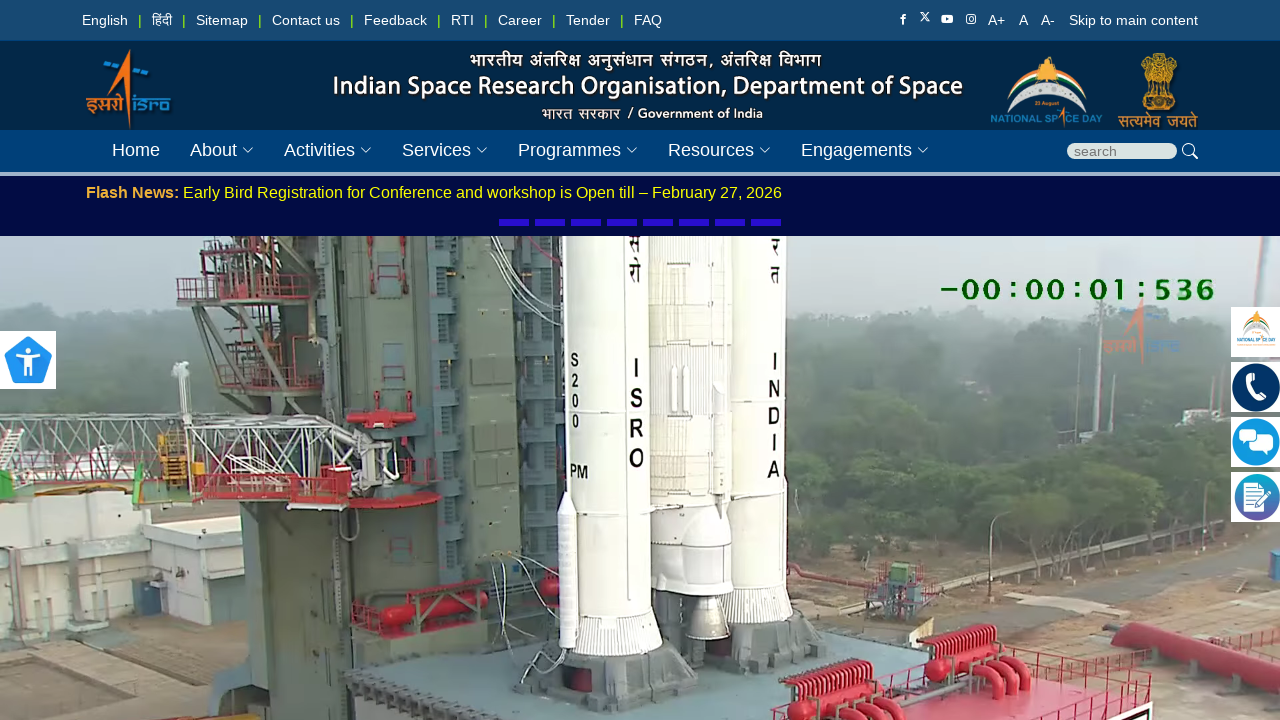

Retrieved text content from footer link: (empty)
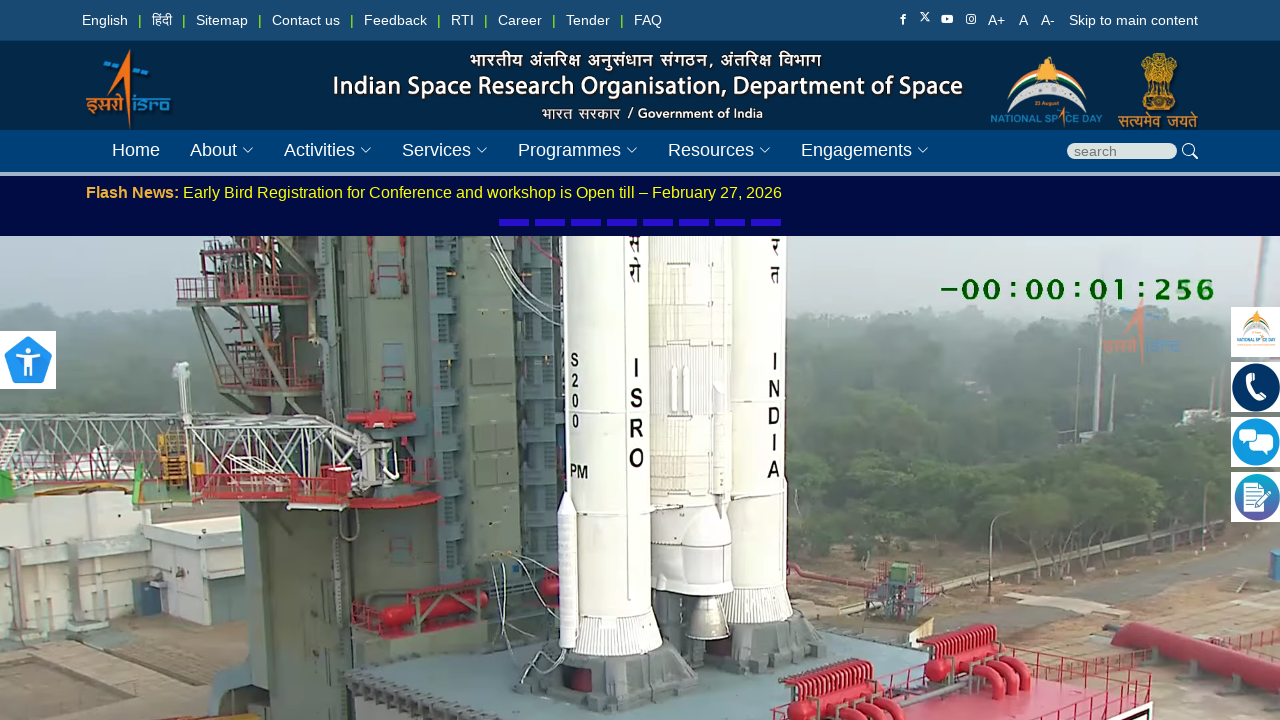

Retrieved text content from footer link: (empty)
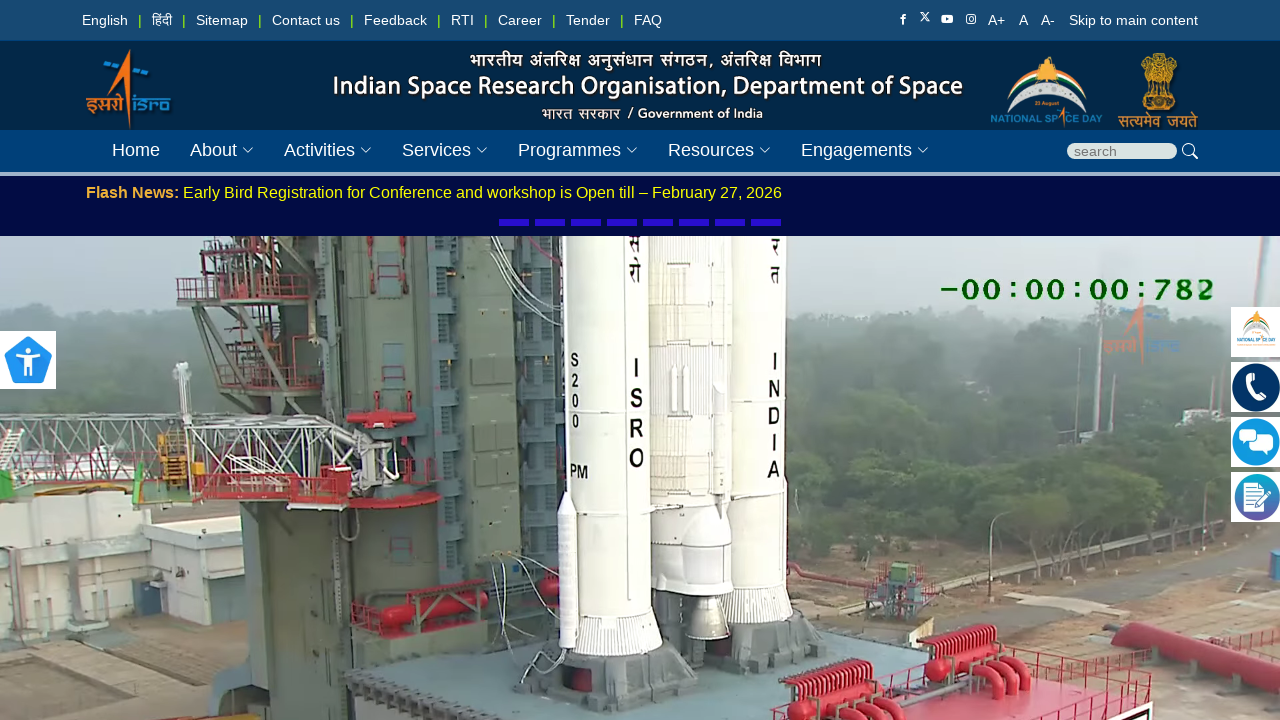

Attempted to find non-existent elements with selector img.one
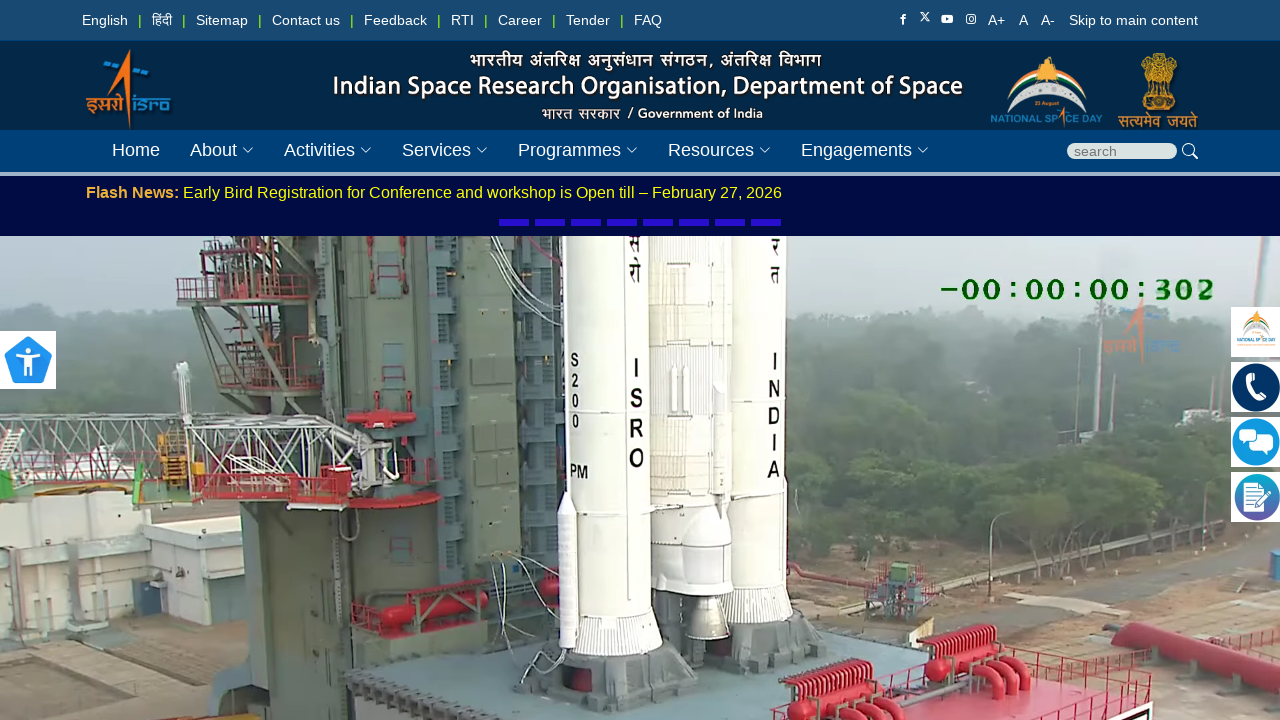

Confirmed 0 non-existent elements found (empty result)
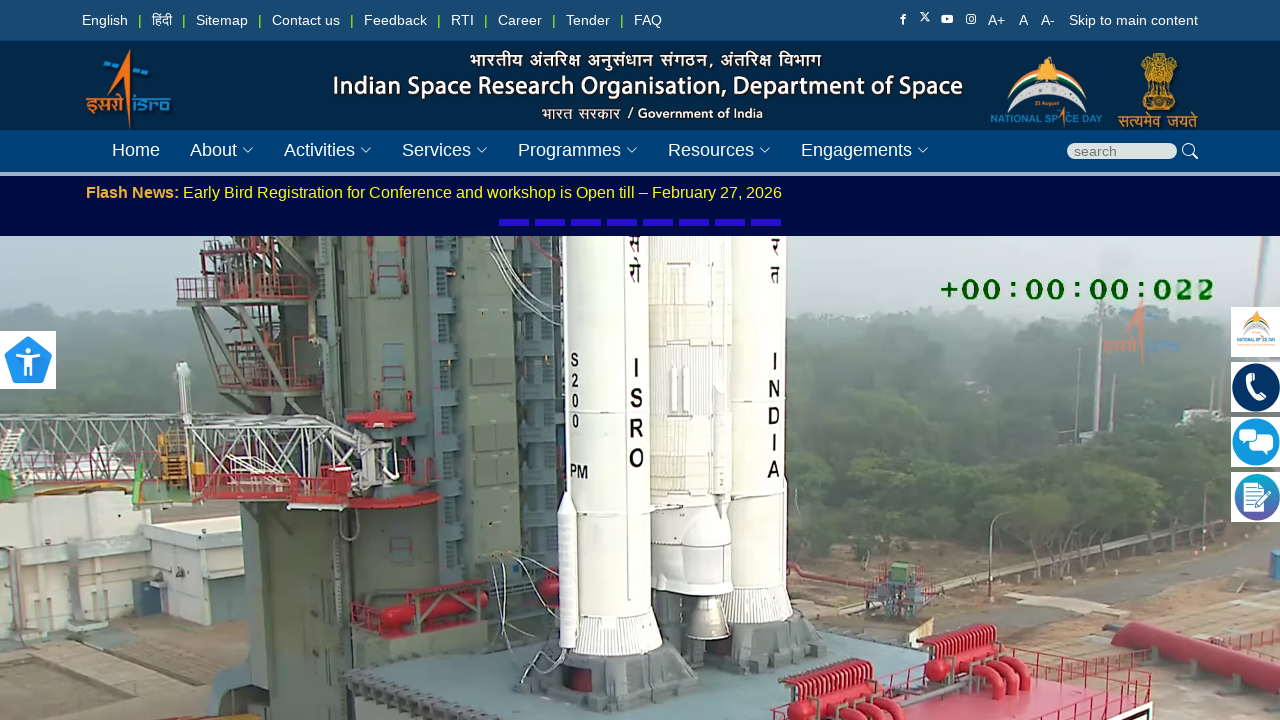

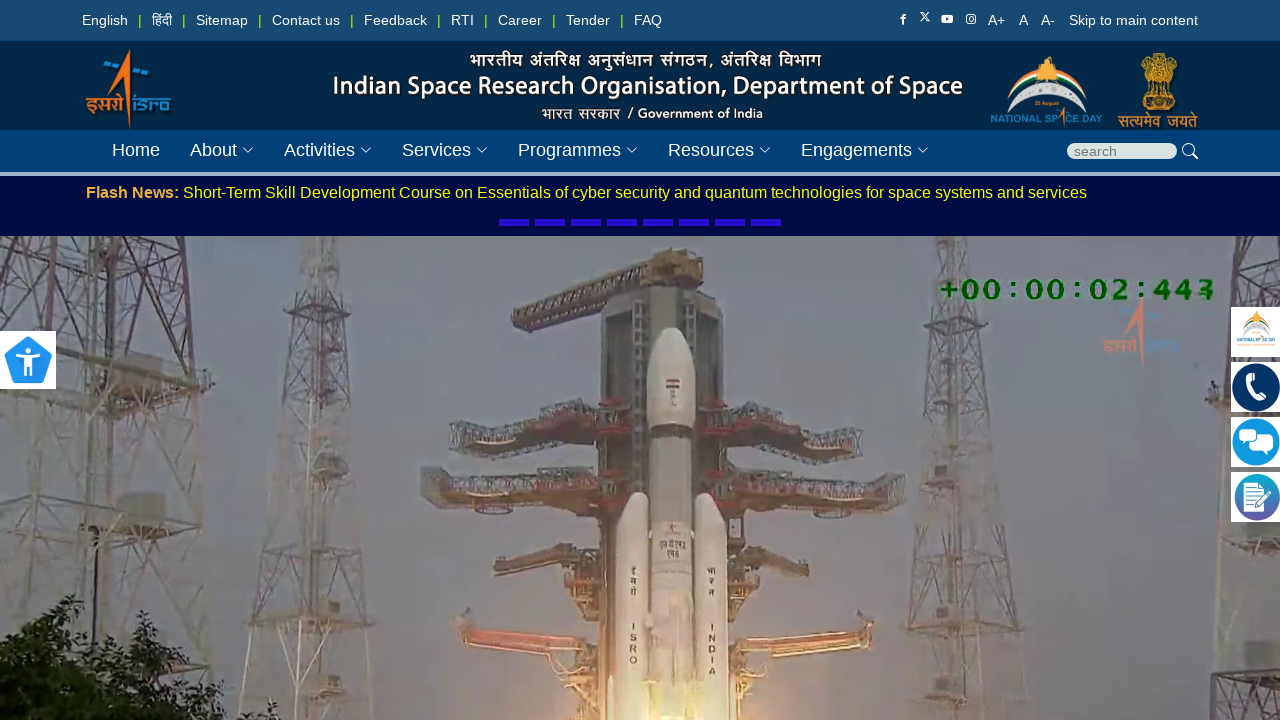